Tests the Datepicker widget by clicking on the date input and selecting a specific date

Starting URL: https://jqueryui.com/

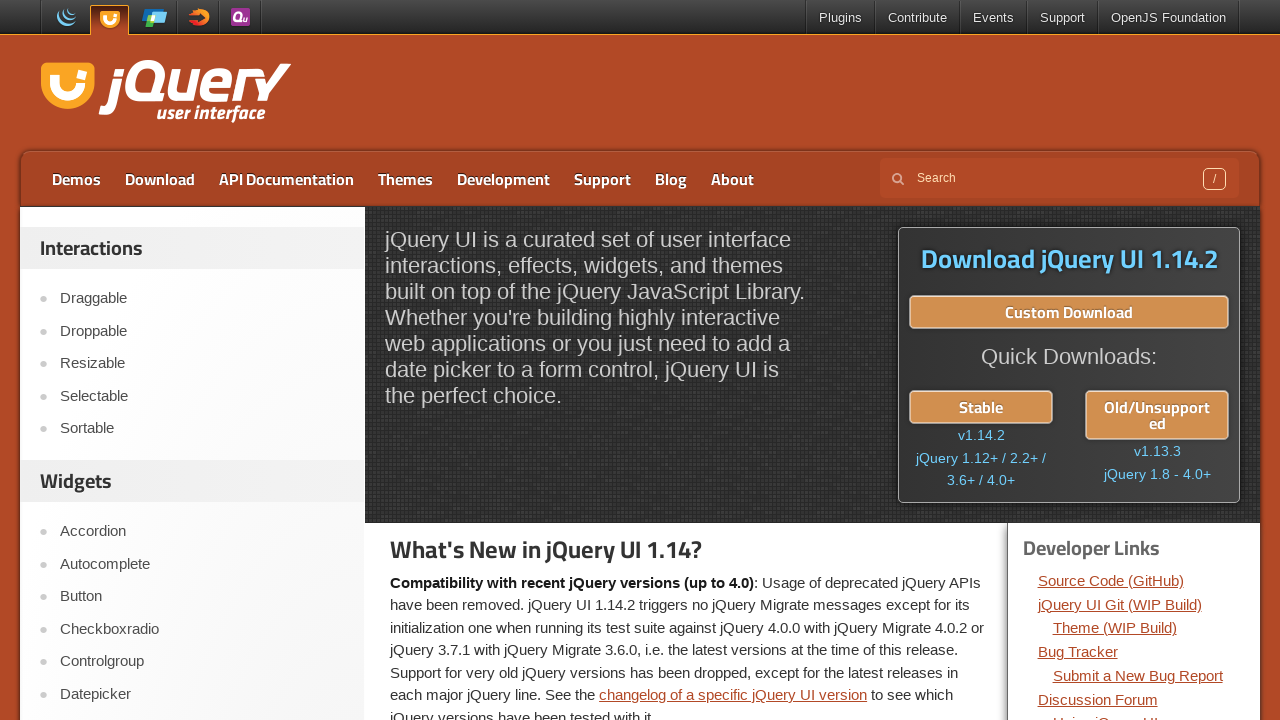

Clicked on Datepicker link at (202, 694) on a:has-text('Datepicker')
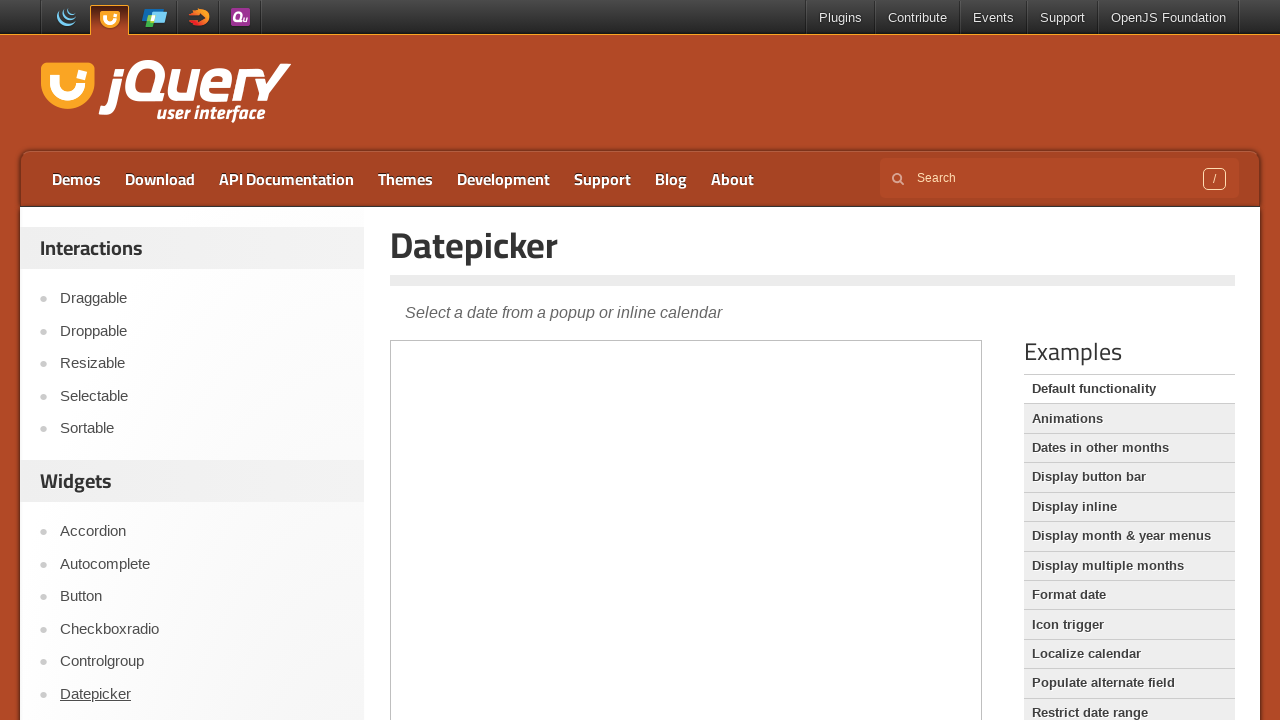

Demo frame iframe loaded
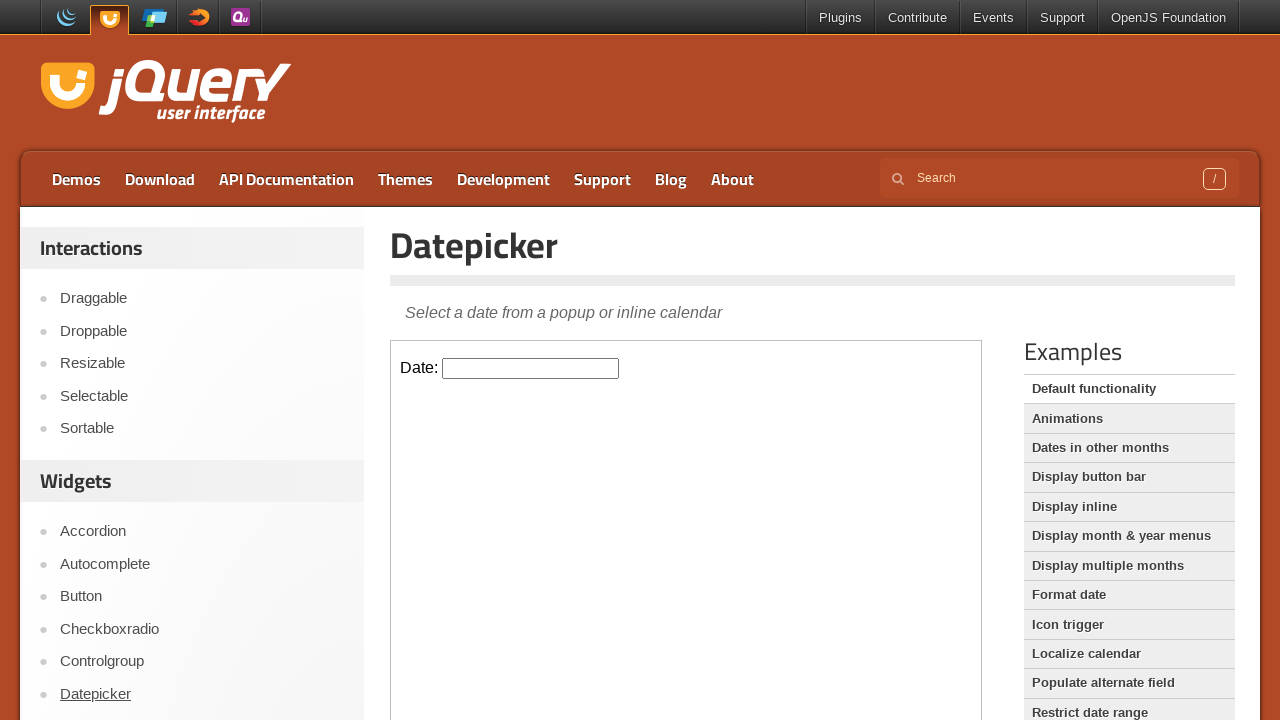

Switched to iframe.demo-frame context
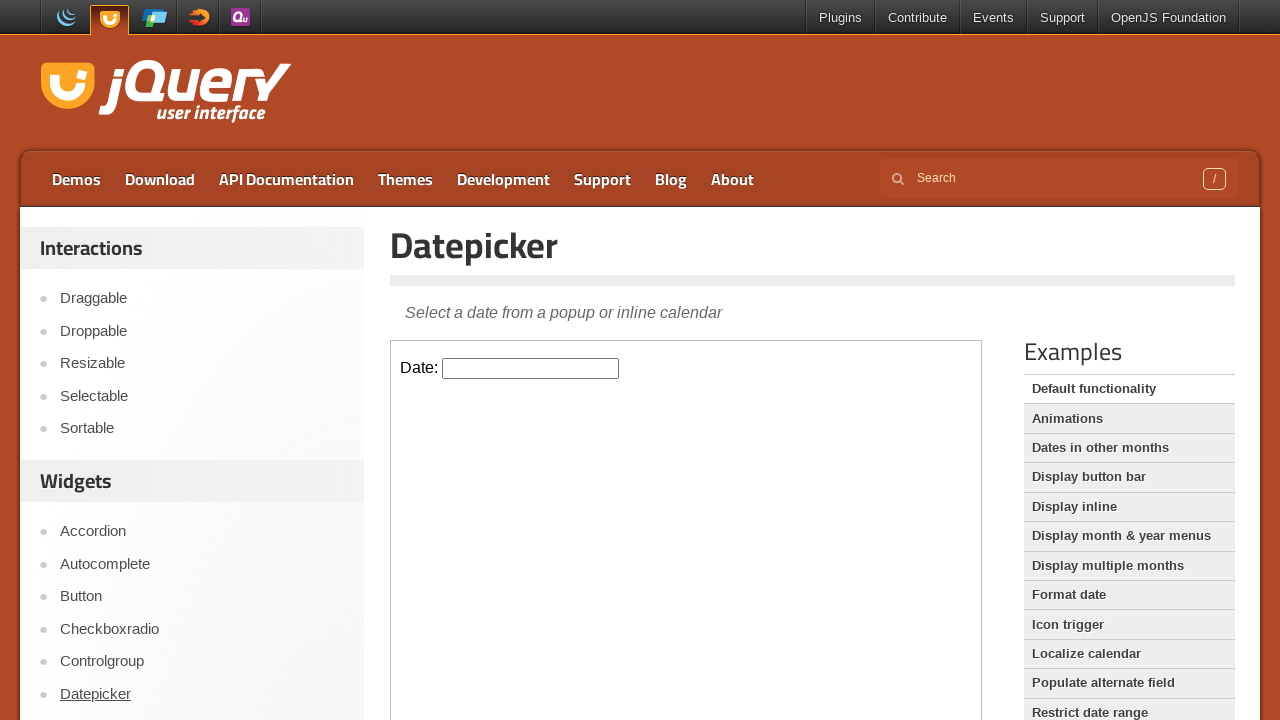

Clicked on datepicker input to open calendar widget at (531, 368) on iframe.demo-frame >> internal:control=enter-frame >> #datepicker
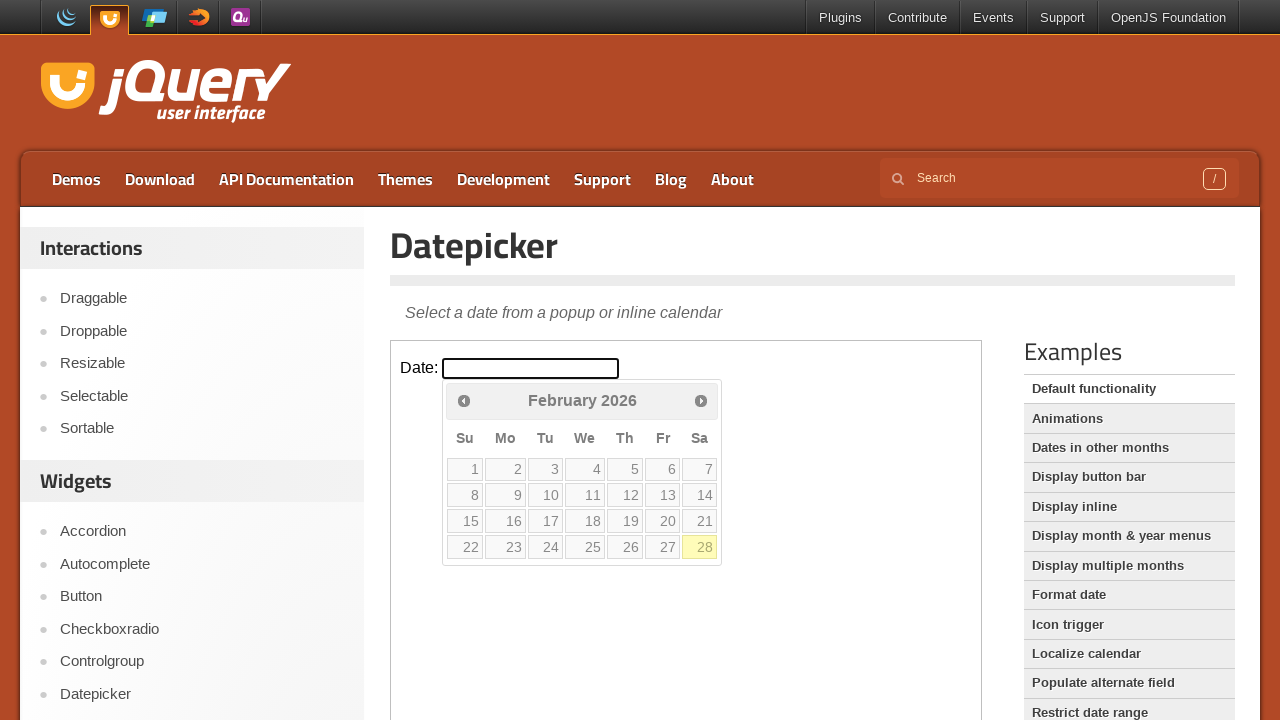

Selected the 1st date from the calendar at (465, 469) on iframe.demo-frame >> internal:control=enter-frame >> .ui-datepicker-calendar a:h
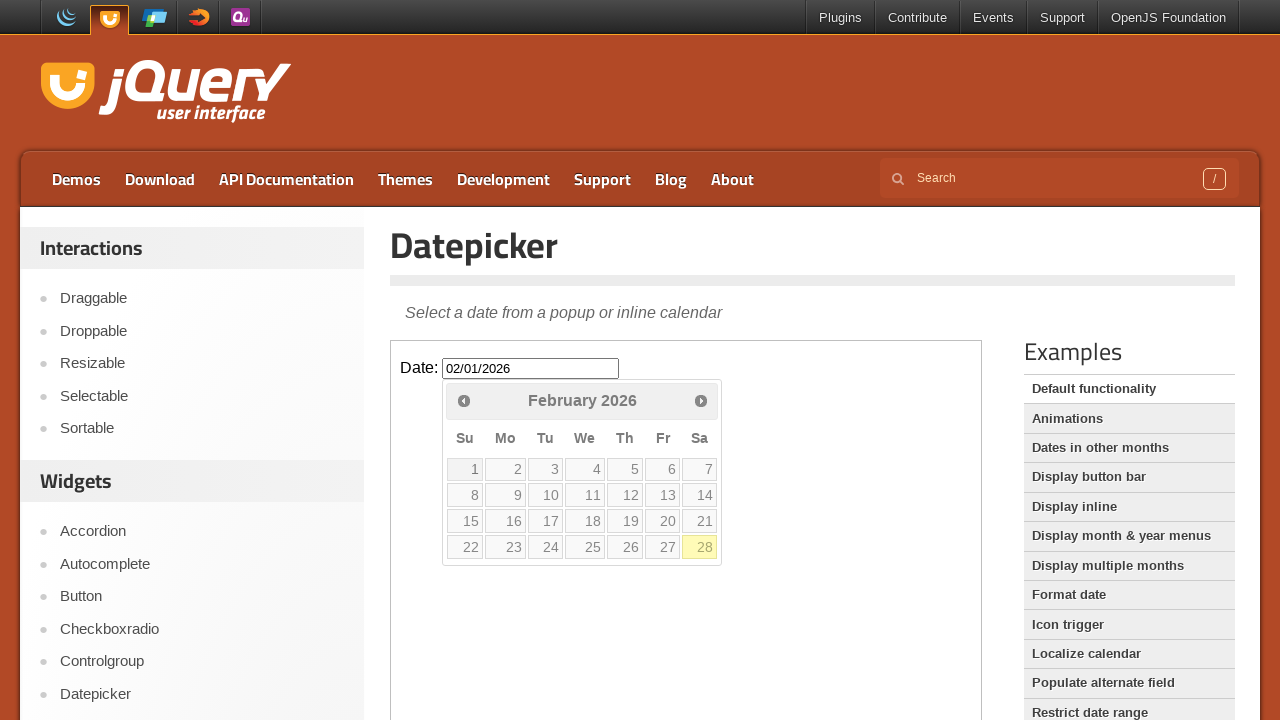

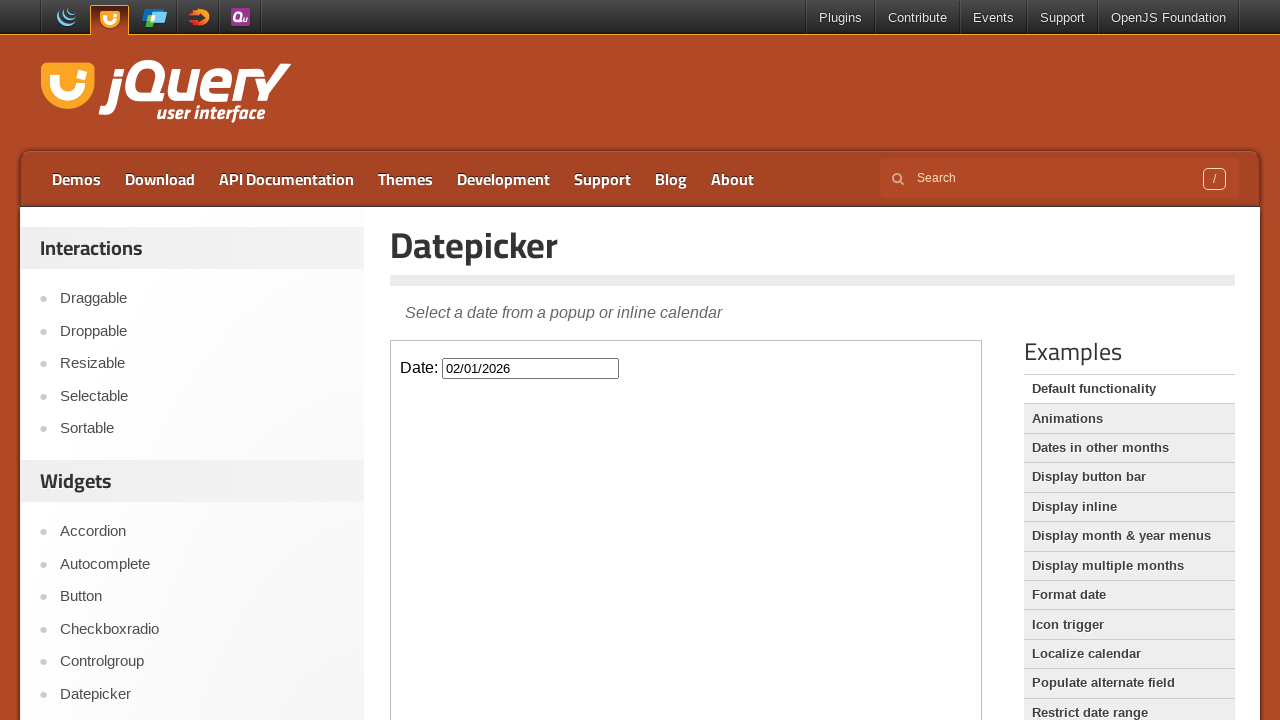